Tests slider interaction by moving to a specific position on the slider element and clicking it

Starting URL: https://demoqa.com/slider/

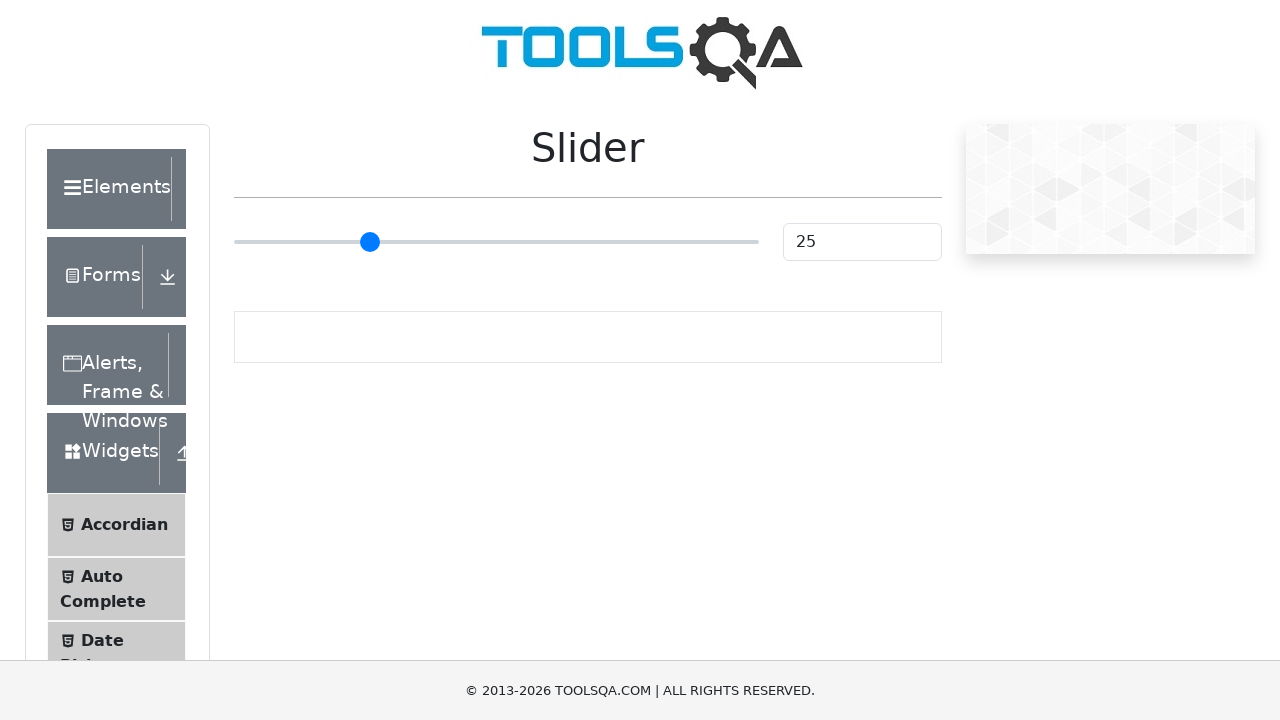

Located the slider element
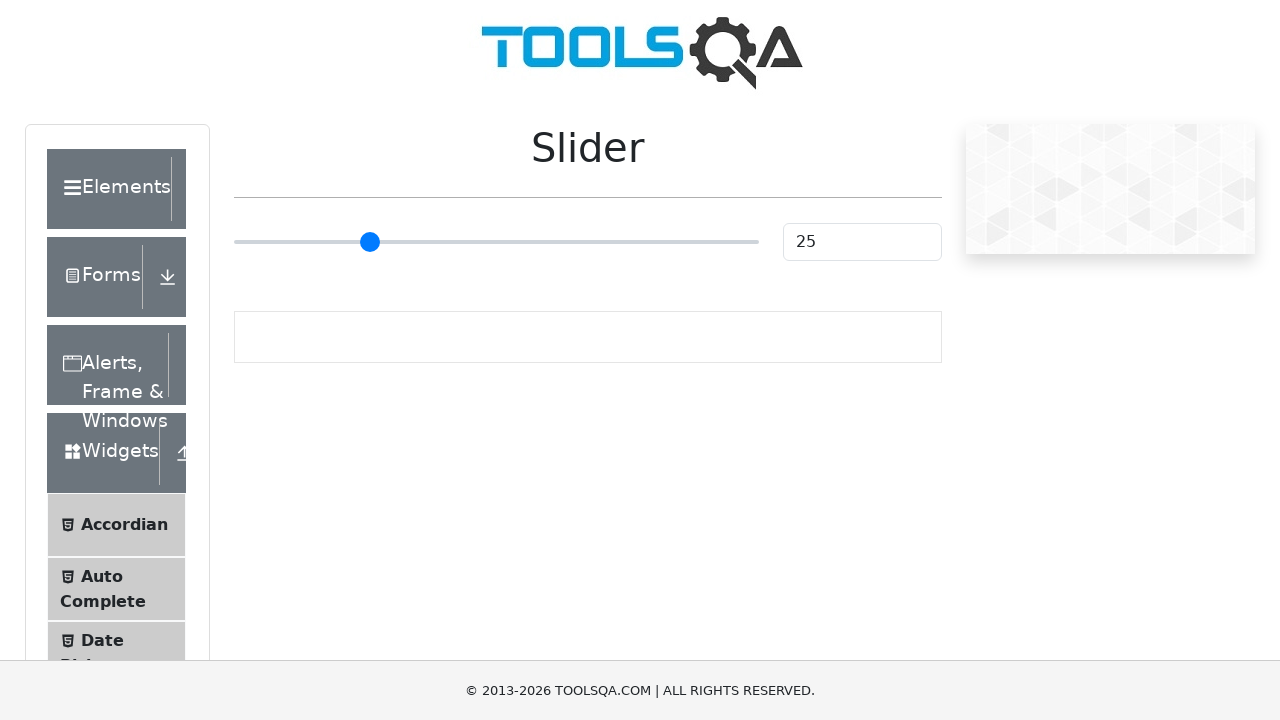

Hovered over the slider element at (496, 242) on .range-slider.range-slider--primary
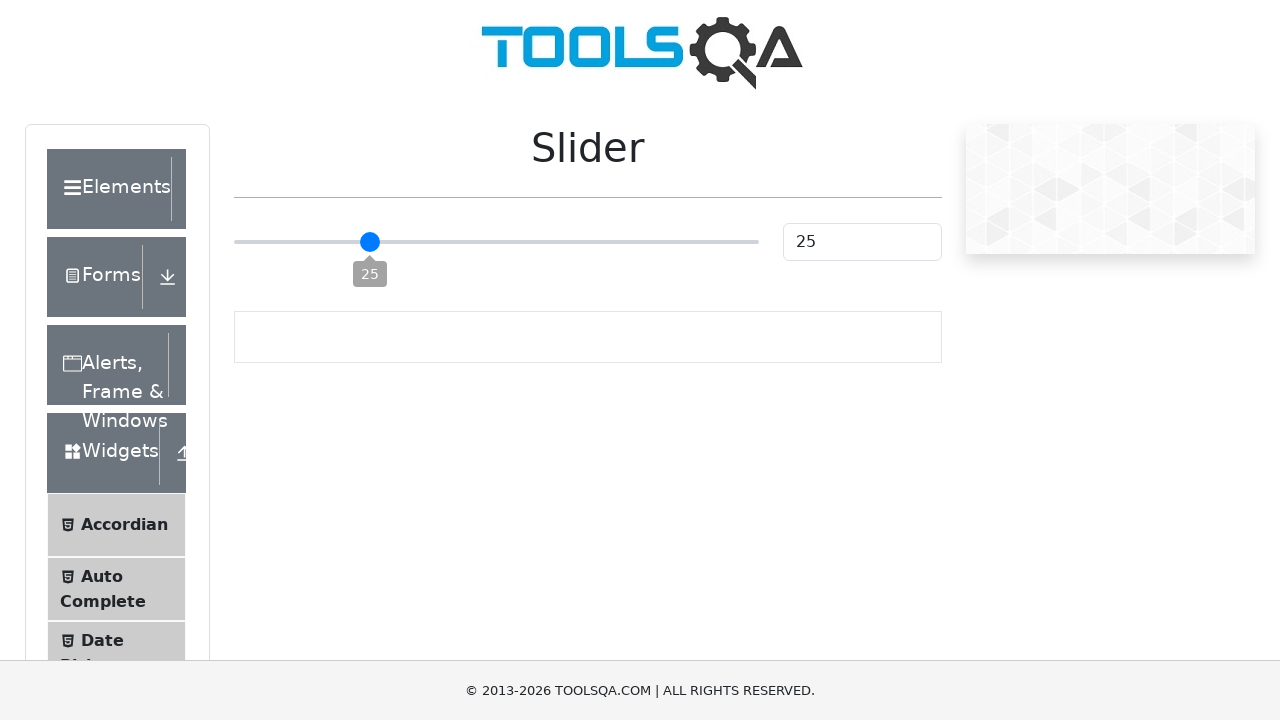

Moved mouse to slider position (50px offset from left) at (284, 223)
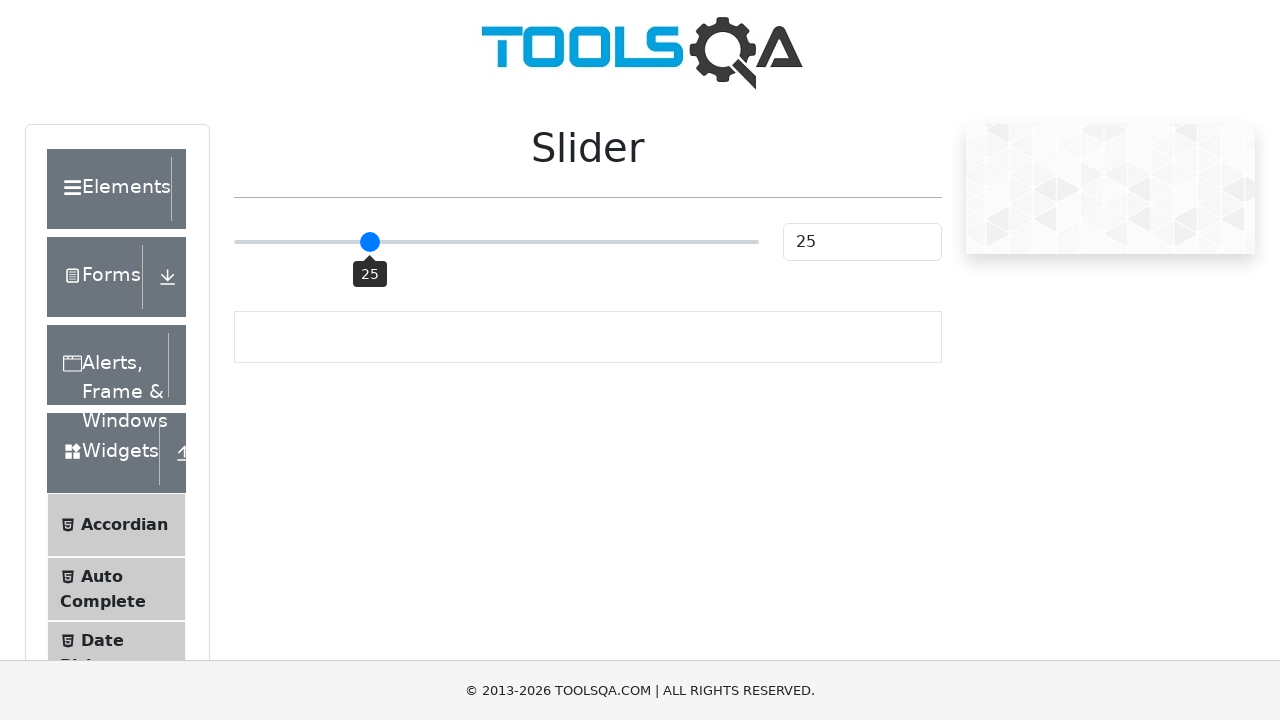

Clicked on the slider at the 50px offset position at (284, 223)
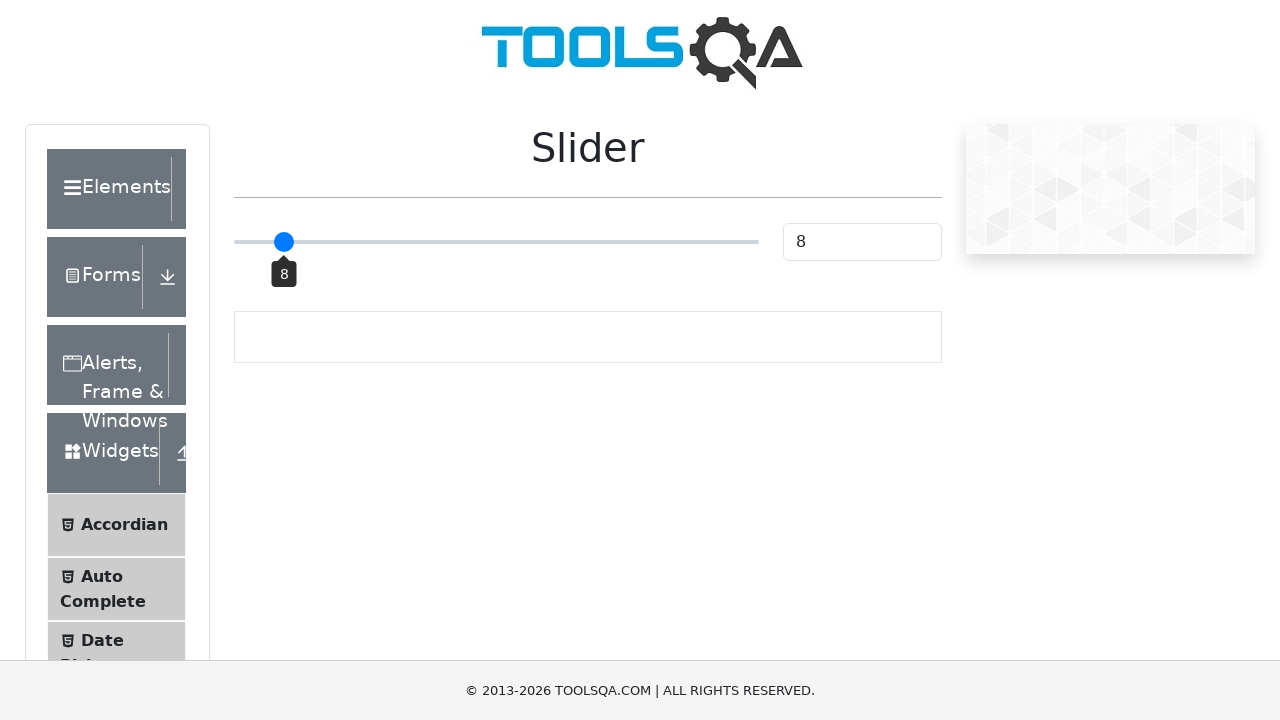

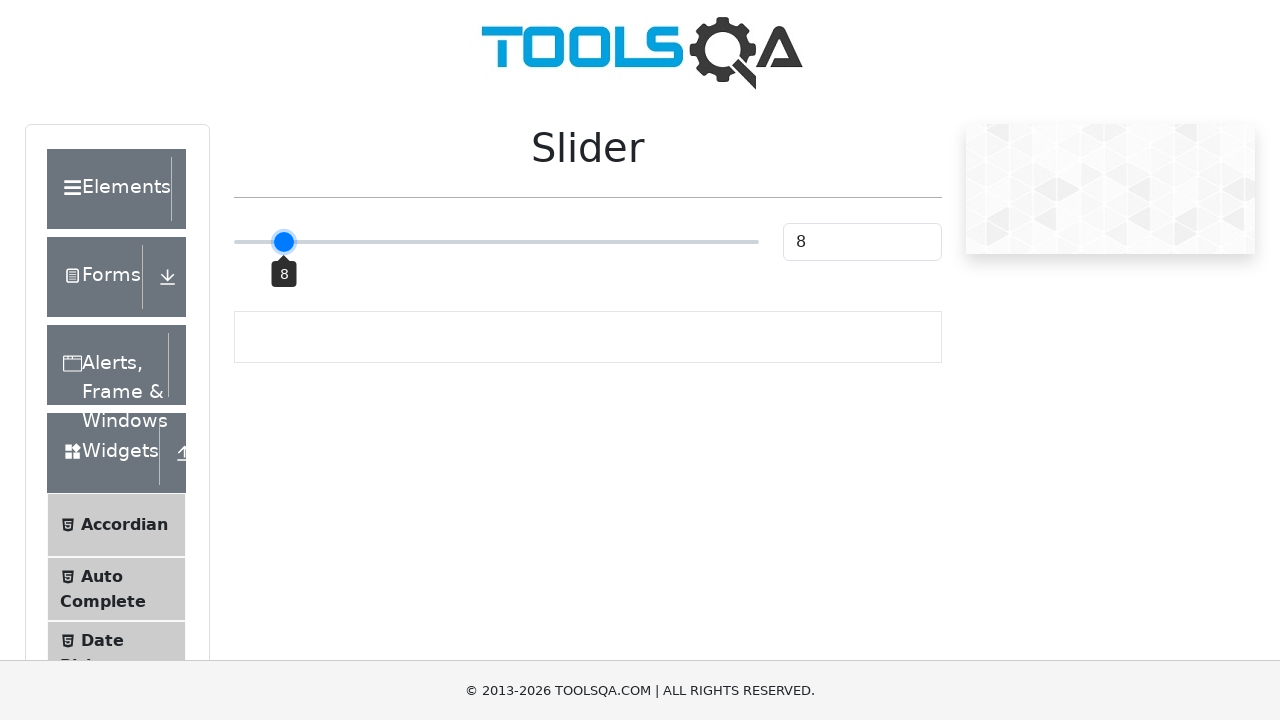